Tests adding todo items by creating two todos and verifying they appear in the list

Starting URL: https://demo.playwright.dev/todomvc

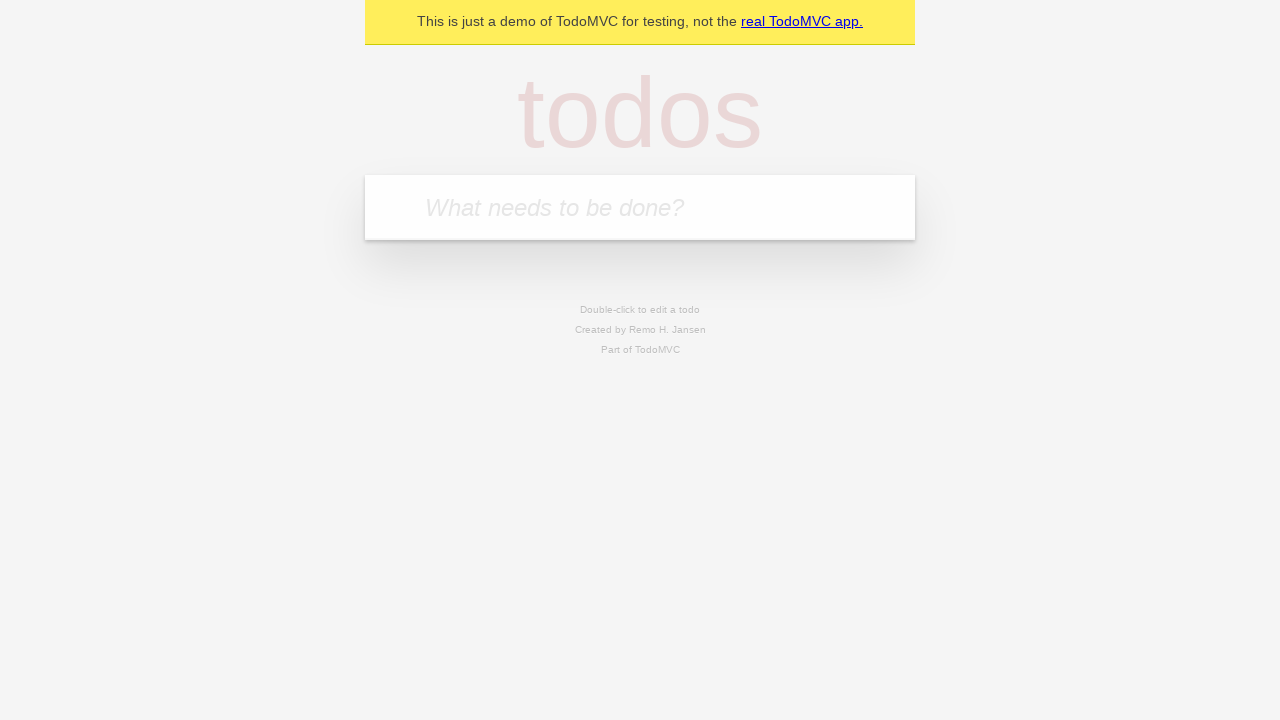

Filled todo input with 'buy some cheese' on internal:attr=[placeholder="What needs to be done?"i]
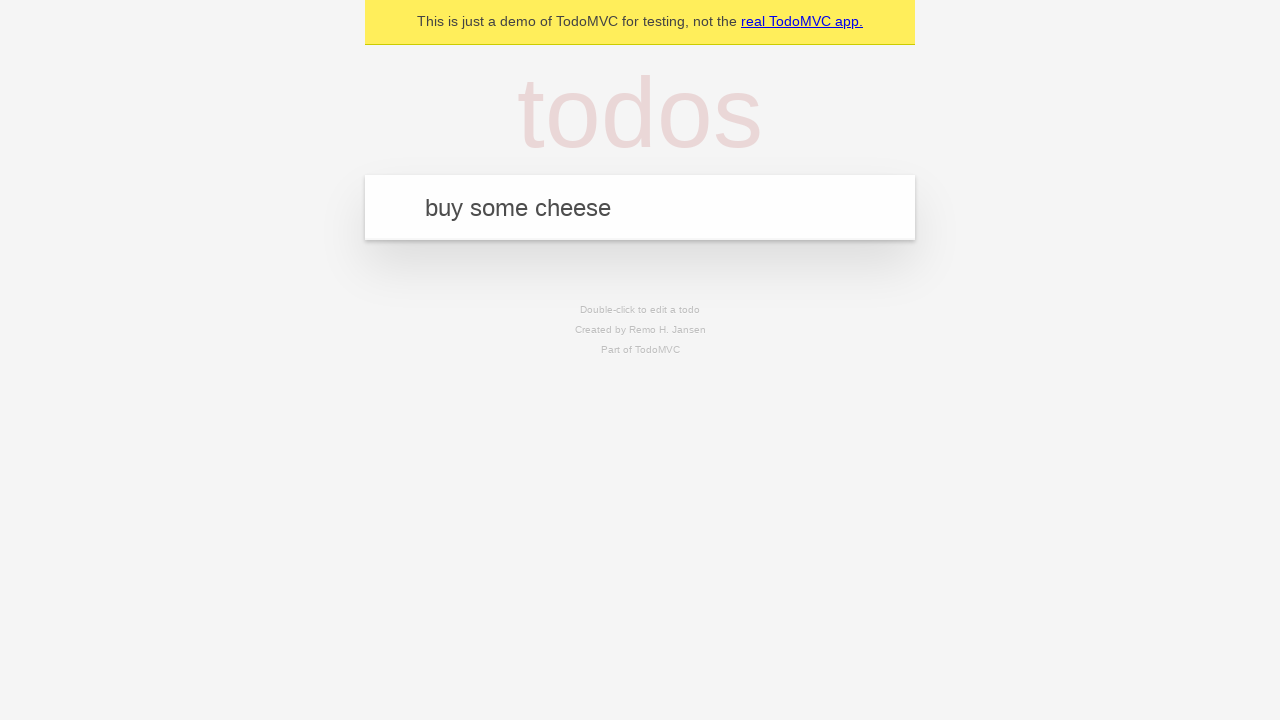

Pressed Enter to add first todo on internal:attr=[placeholder="What needs to be done?"i]
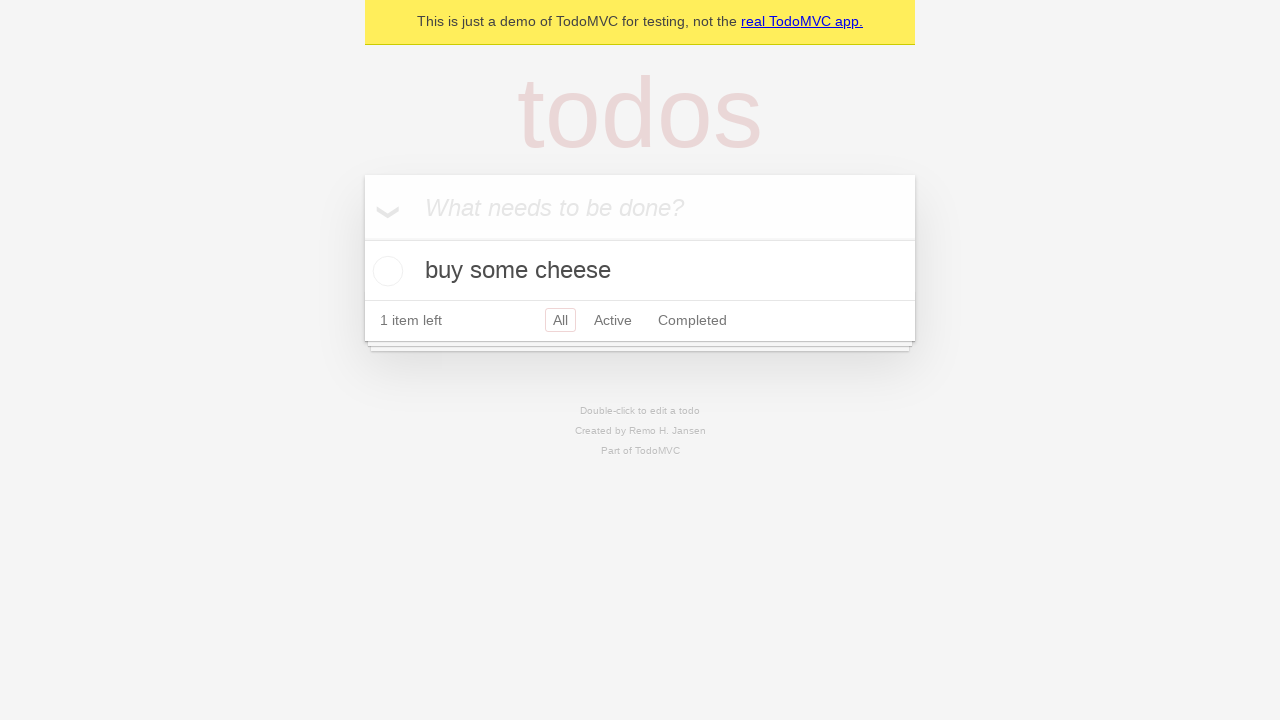

Filled todo input with 'feed the cat' on internal:attr=[placeholder="What needs to be done?"i]
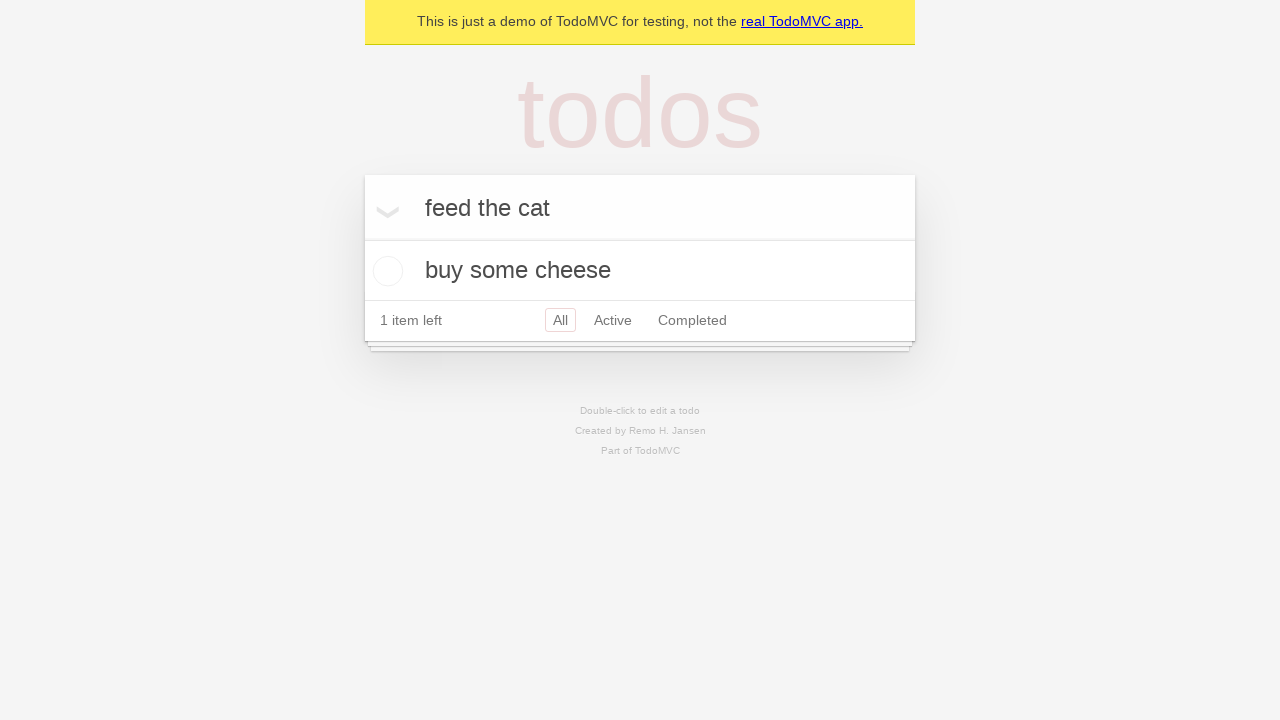

Pressed Enter to add second todo on internal:attr=[placeholder="What needs to be done?"i]
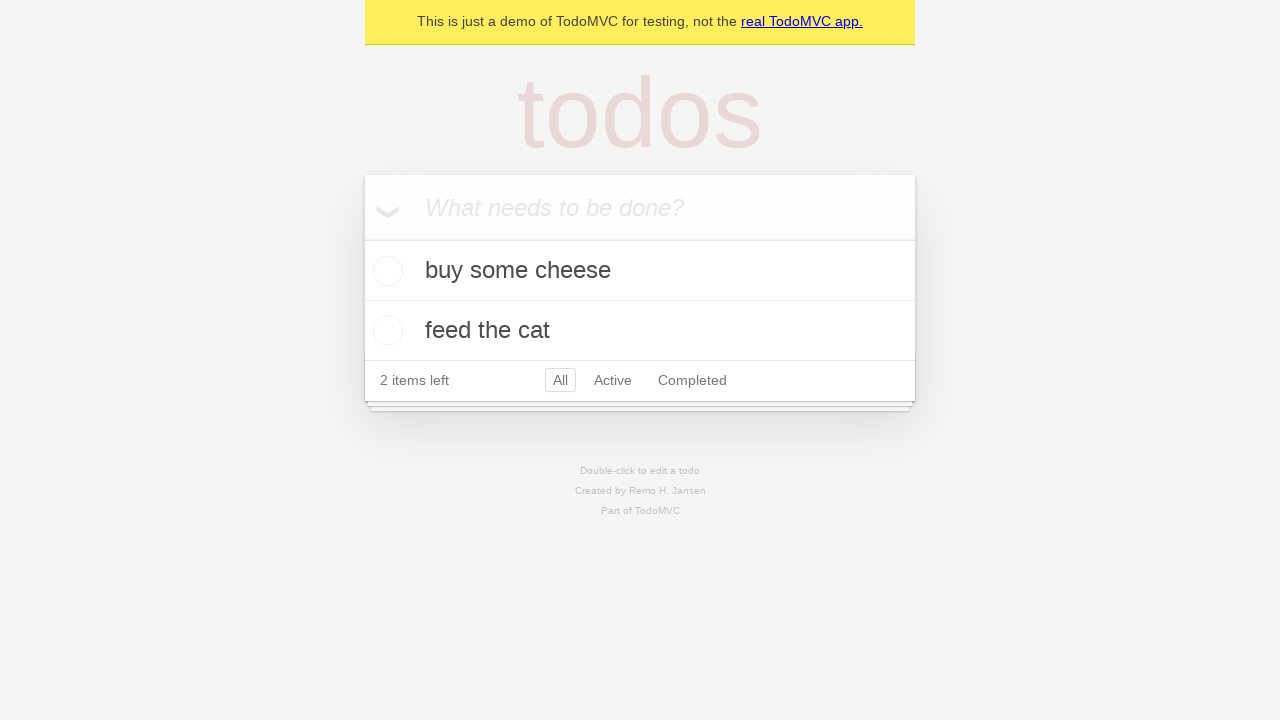

Verified both todos appear in the list
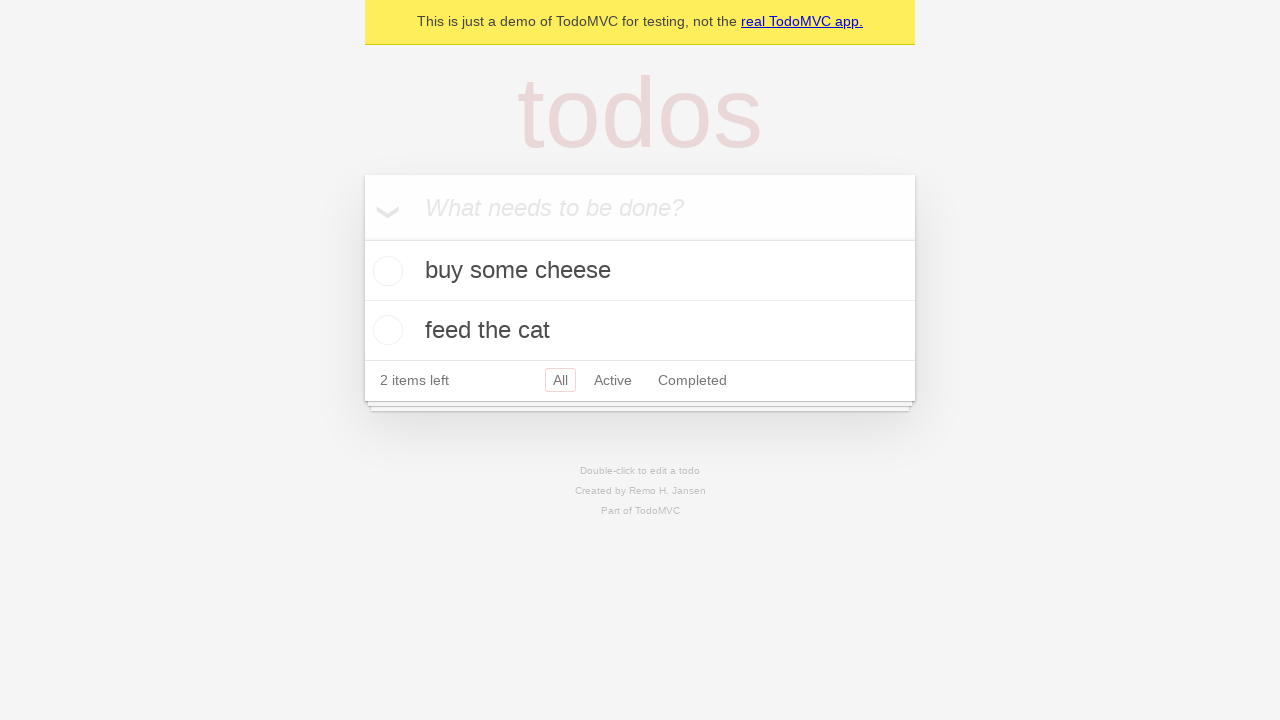

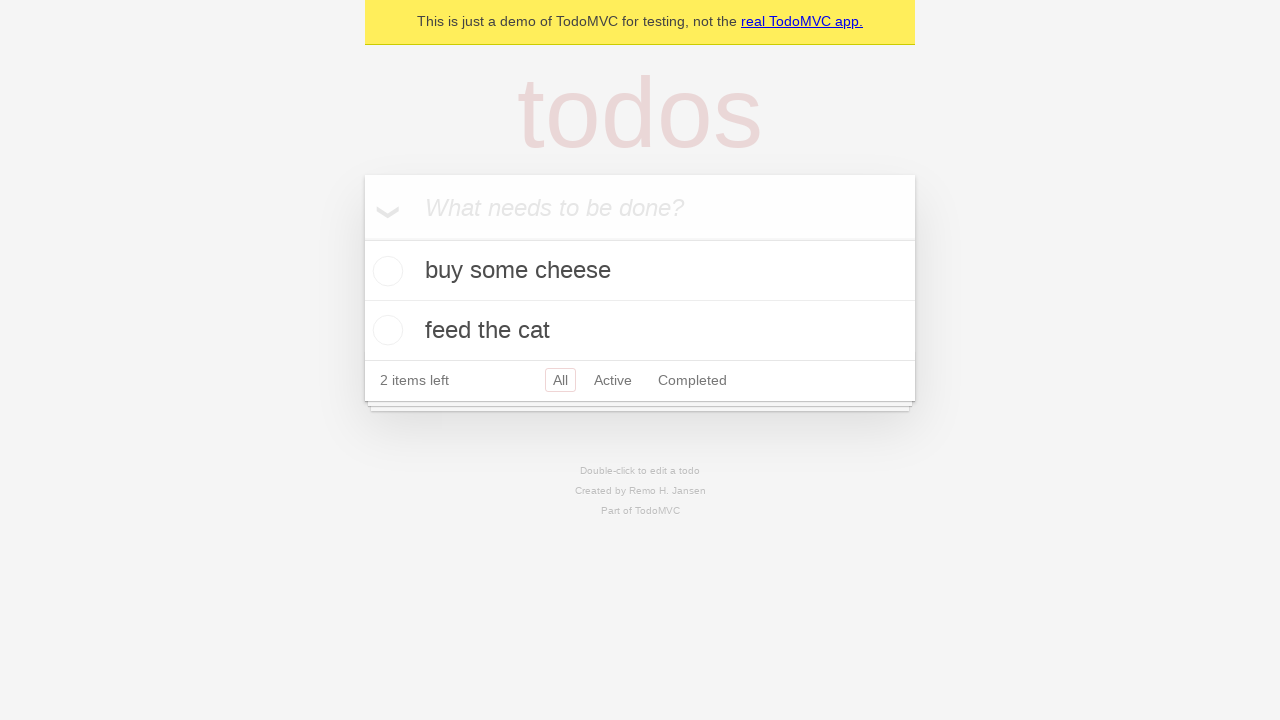